Tests filtering to display only completed items

Starting URL: https://demo.playwright.dev/todomvc

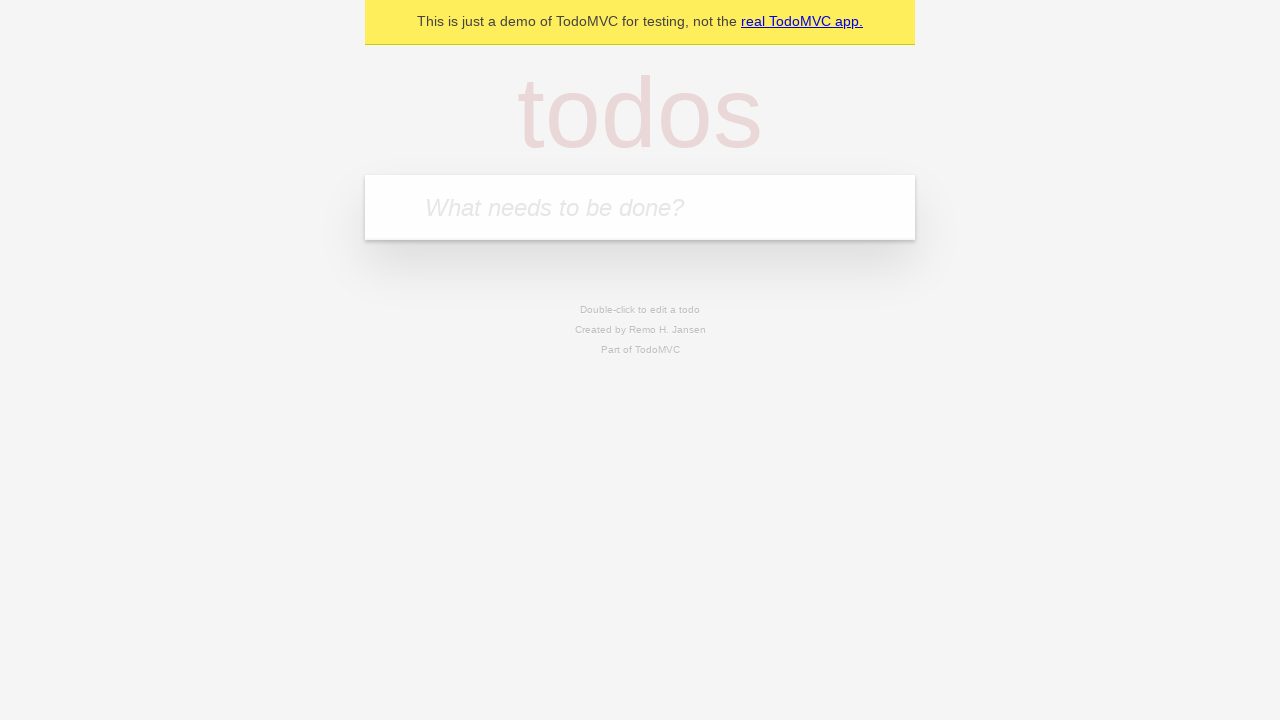

Filled first todo input with 'buy some cheese' on internal:attr=[placeholder="What needs to be done?"i]
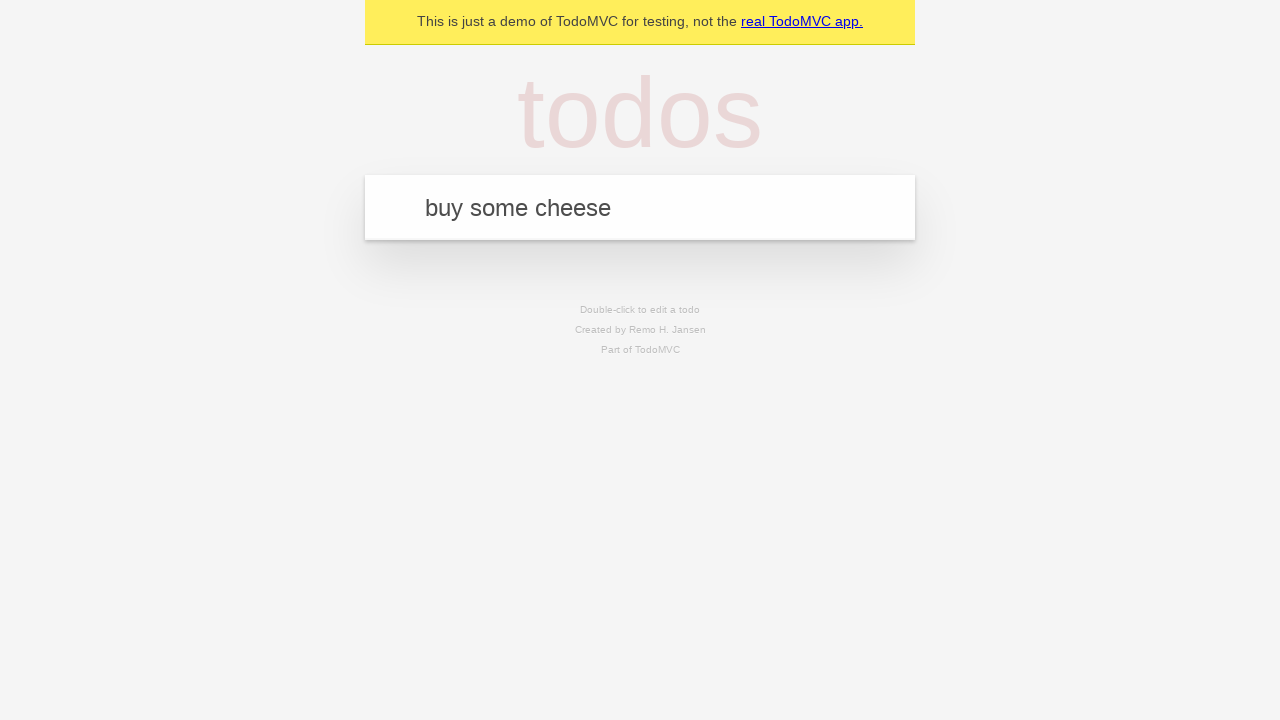

Pressed Enter to create first todo on internal:attr=[placeholder="What needs to be done?"i]
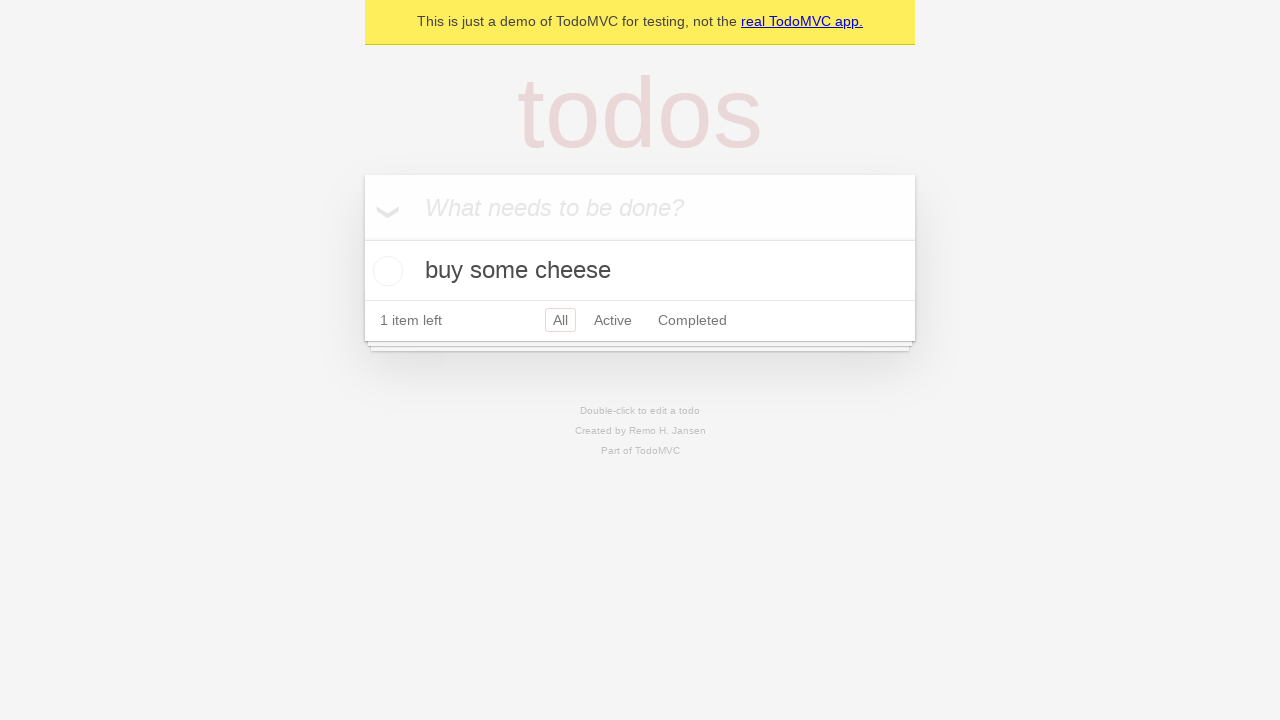

Filled second todo input with 'feed the cat' on internal:attr=[placeholder="What needs to be done?"i]
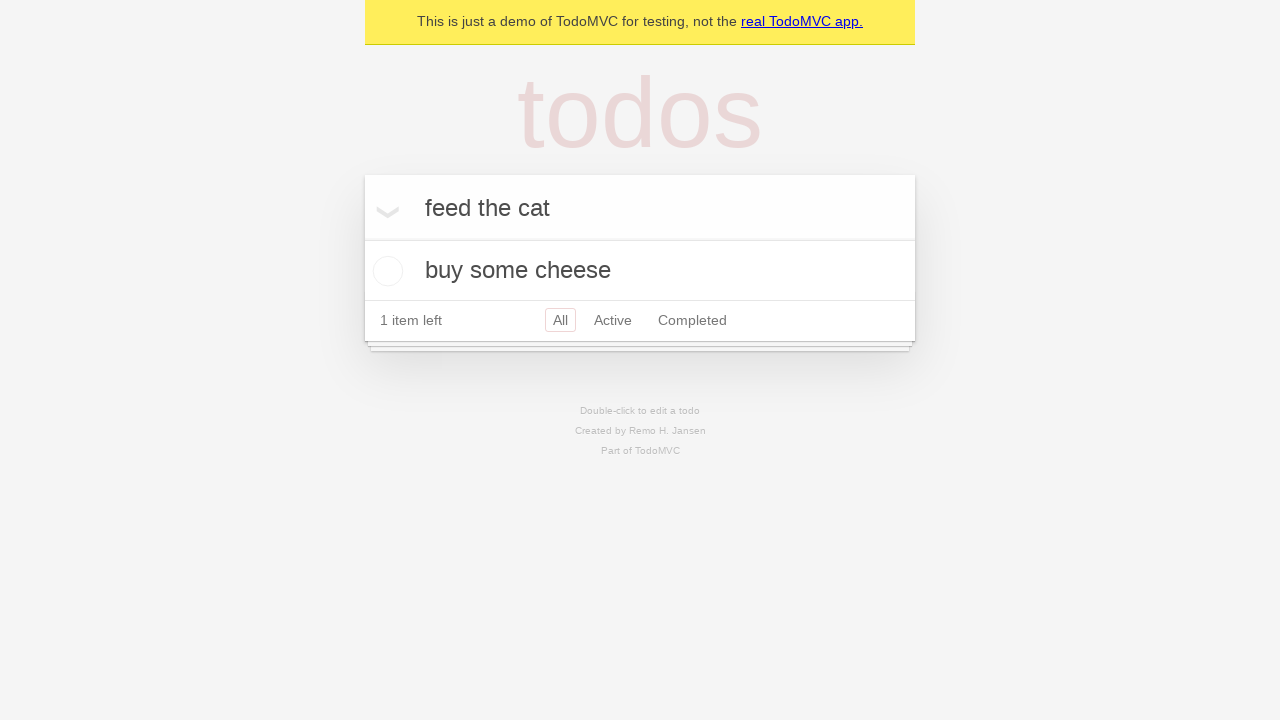

Pressed Enter to create second todo on internal:attr=[placeholder="What needs to be done?"i]
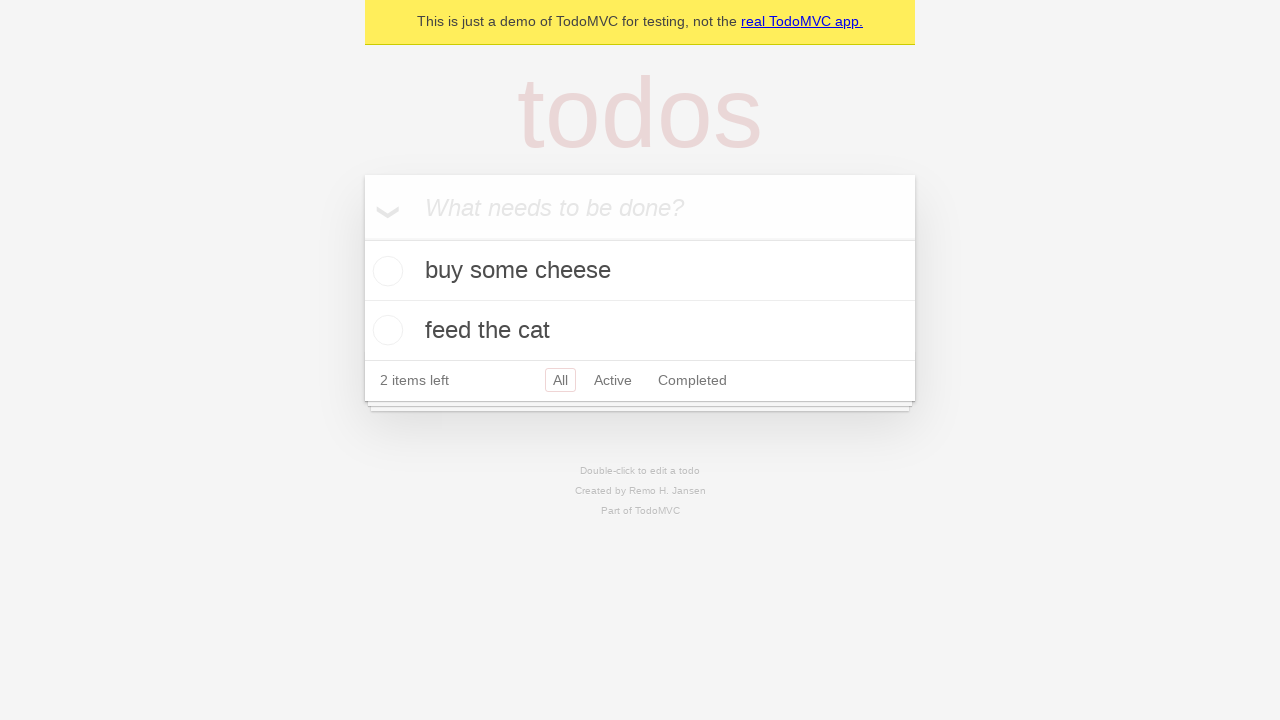

Filled third todo input with 'book a doctors appointment' on internal:attr=[placeholder="What needs to be done?"i]
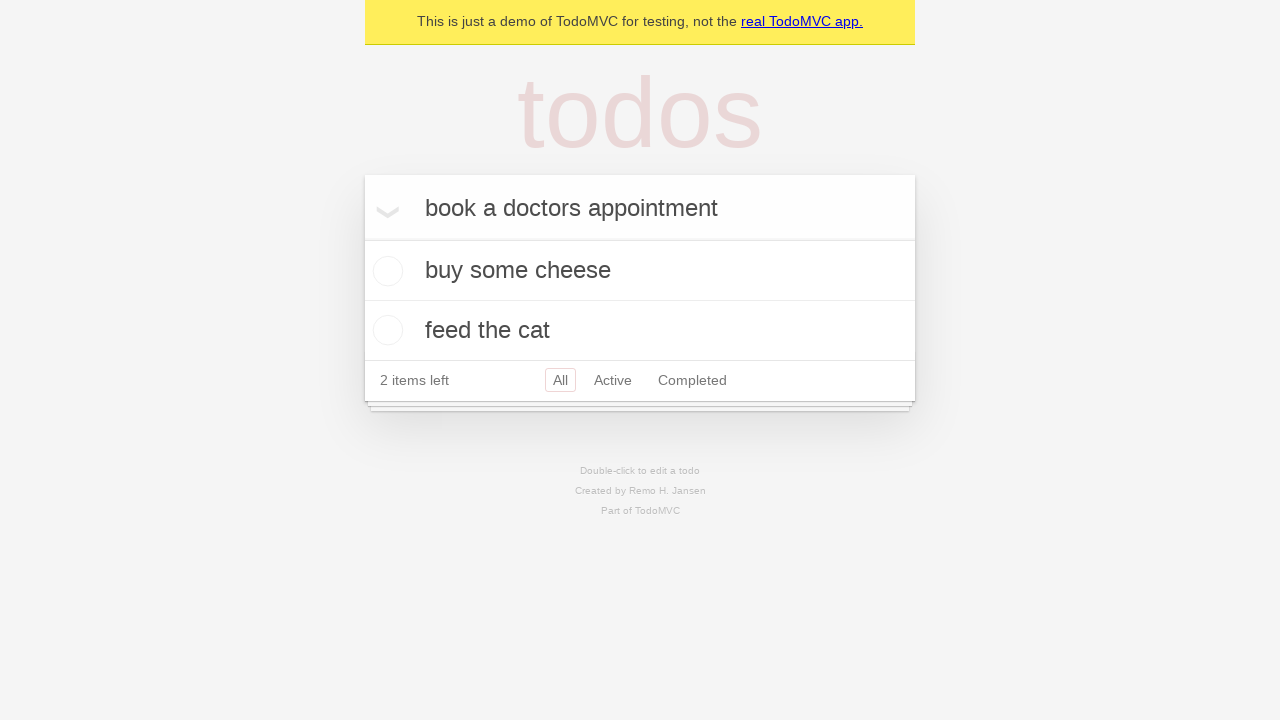

Pressed Enter to create third todo on internal:attr=[placeholder="What needs to be done?"i]
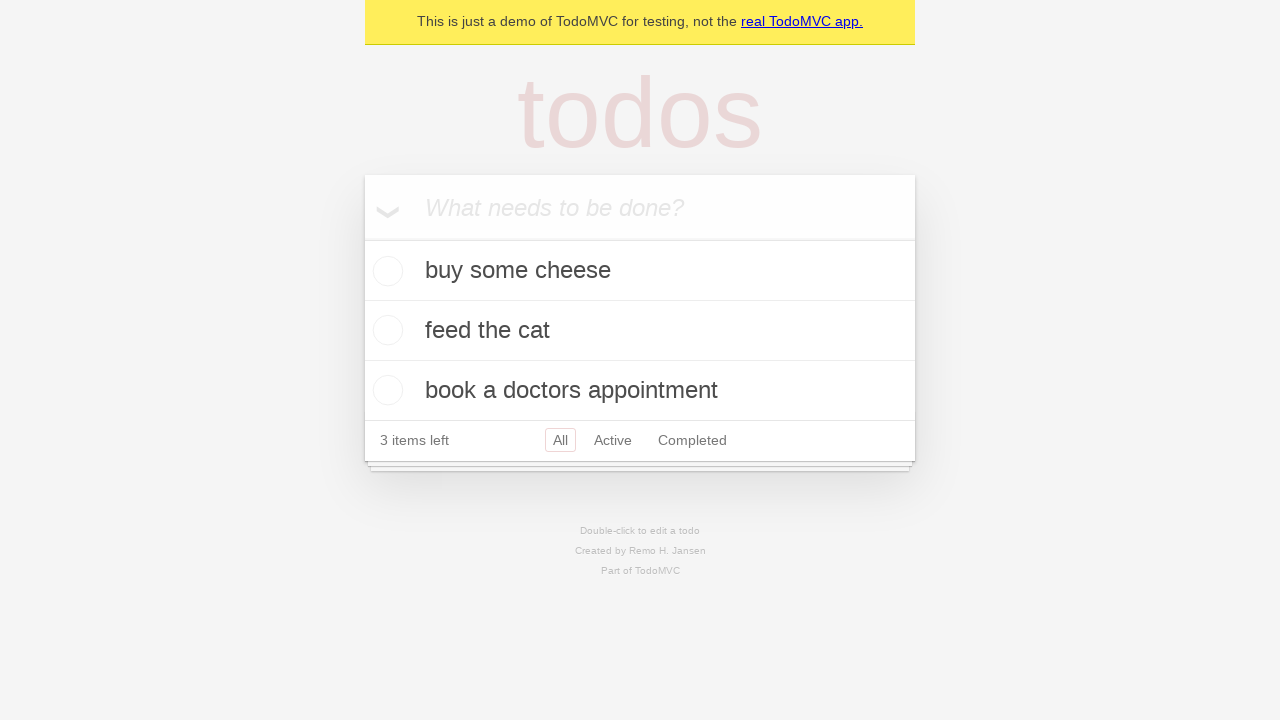

Waited for all 3 todos to be created
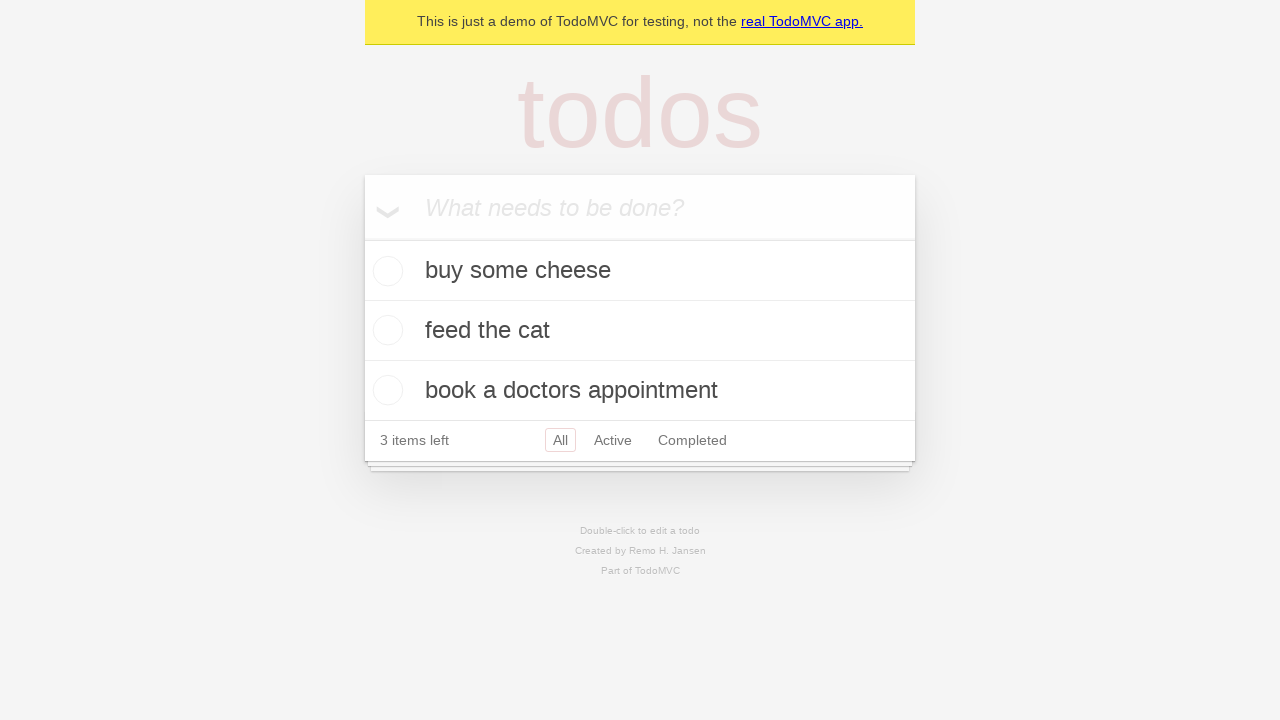

Checked the second todo item as completed at (385, 330) on internal:testid=[data-testid="todo-item"s] >> nth=1 >> internal:role=checkbox
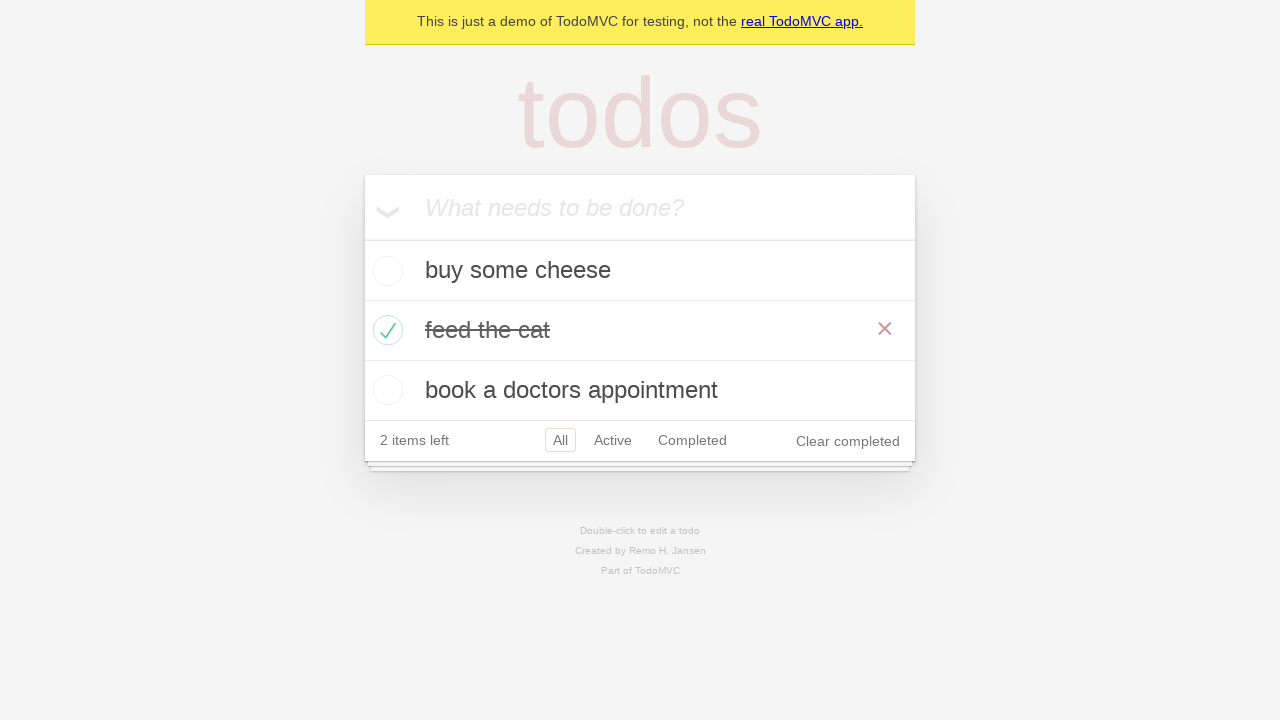

Clicked the 'Completed' filter link at (692, 440) on internal:role=link[name="Completed"i]
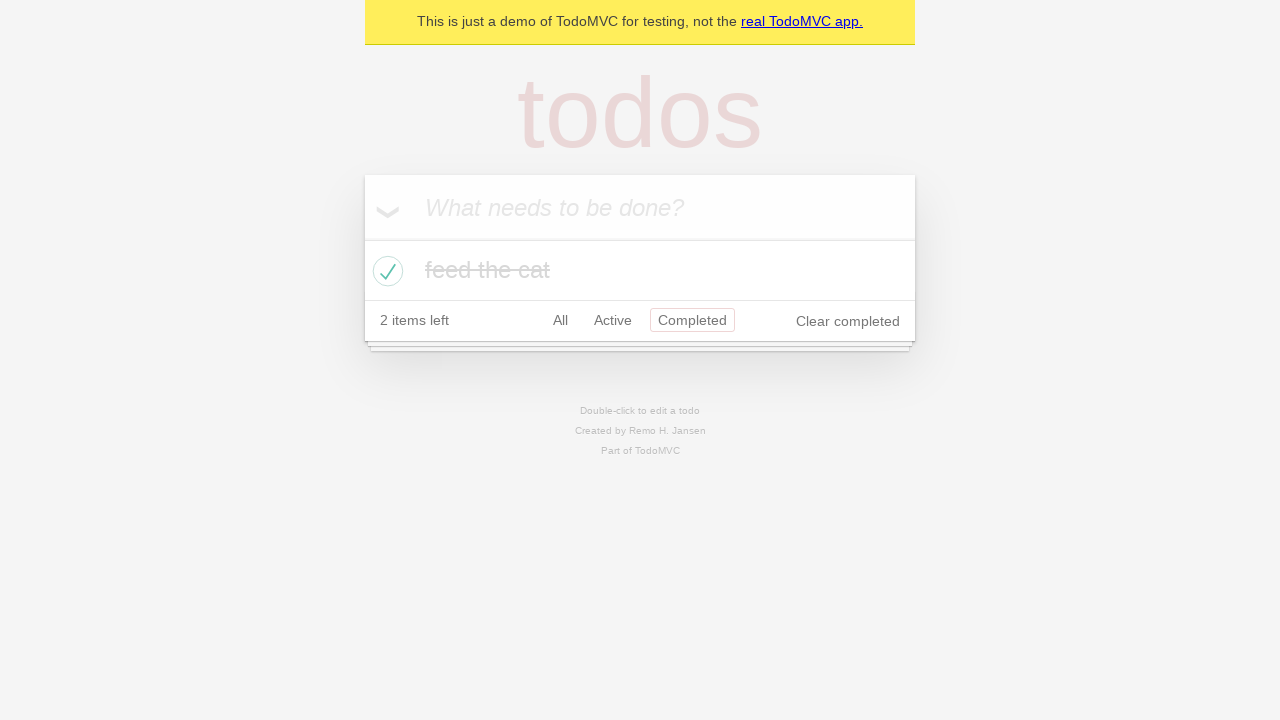

Waited for filtered view to display only 1 completed item
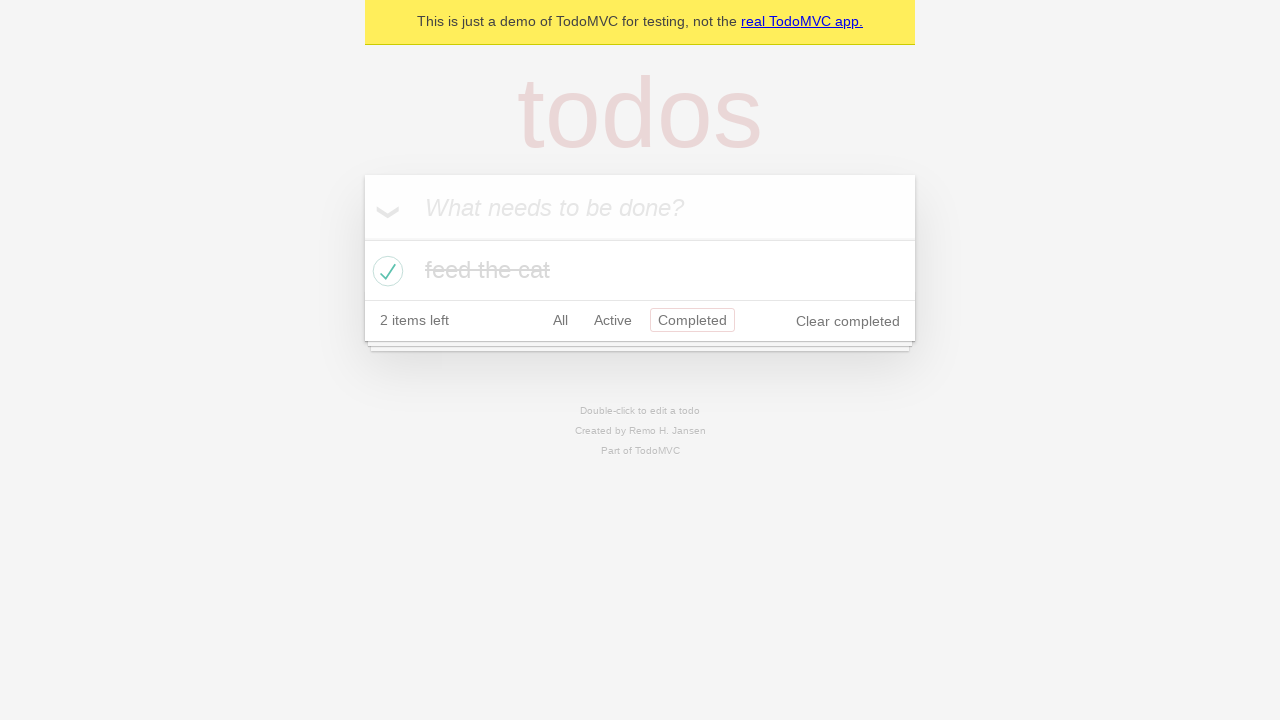

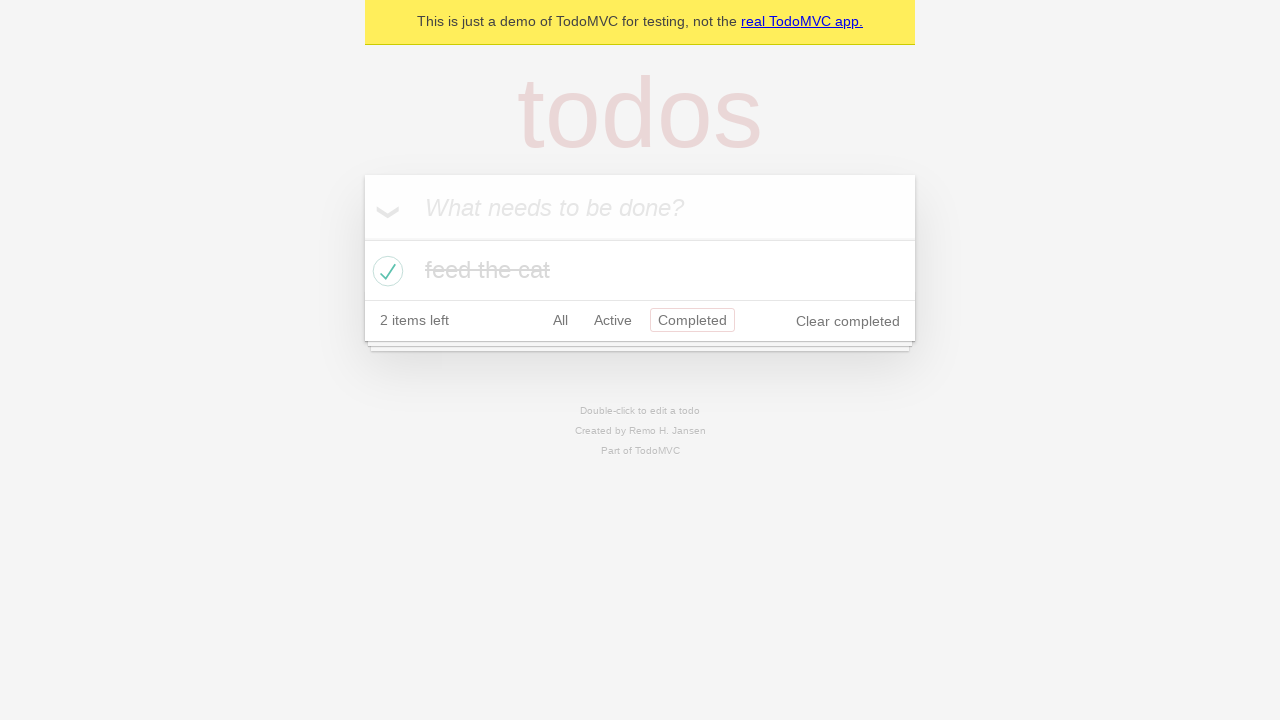